Fills out and submits a comprehensive student registration form with personal details, education history, hobbies, and birthdate information

Starting URL: https://www.automationtestinginsider.com/2019/08/student-registration-form.html

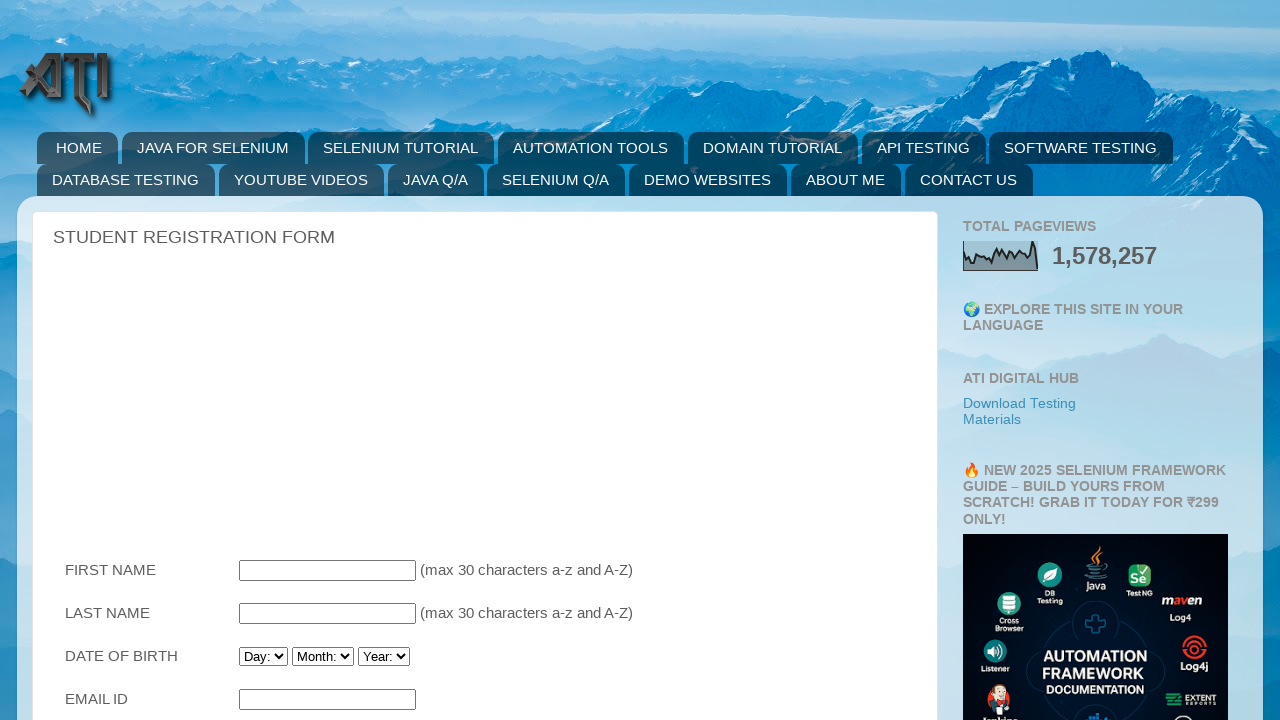

Filled first name field with 'Devanshi' on input[name='First_Name']
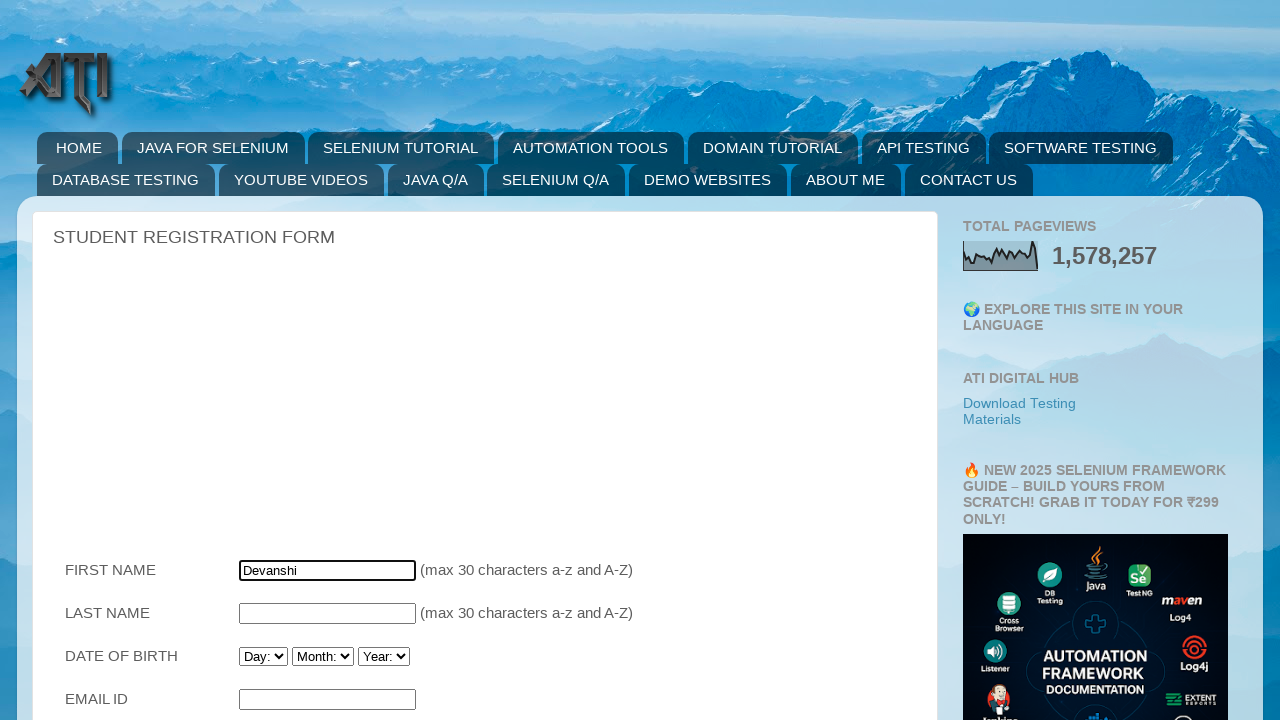

Filled last name field with 'K'Sagar' on input[name='Last_Name']
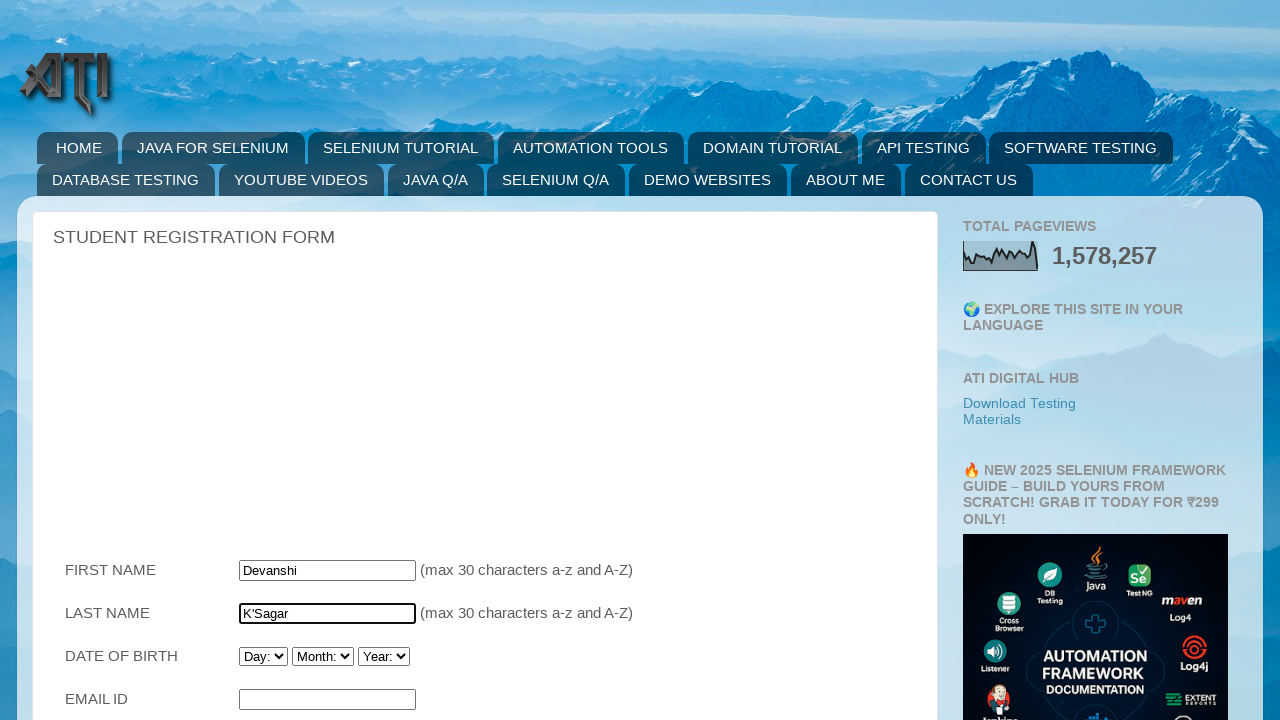

Filled email field with 'devanshi@gmail.com' on input[name='Email_Id']
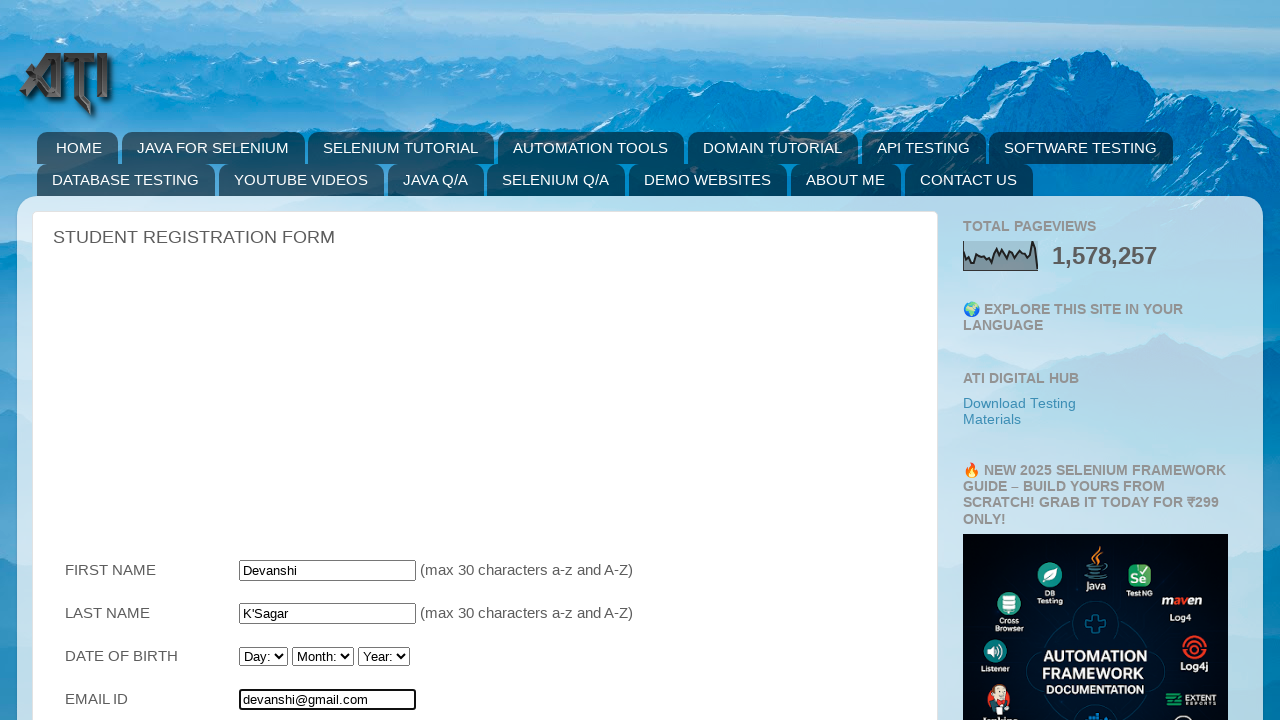

Filled mobile number field with '9328689120' on input[name='Mobile_Number']
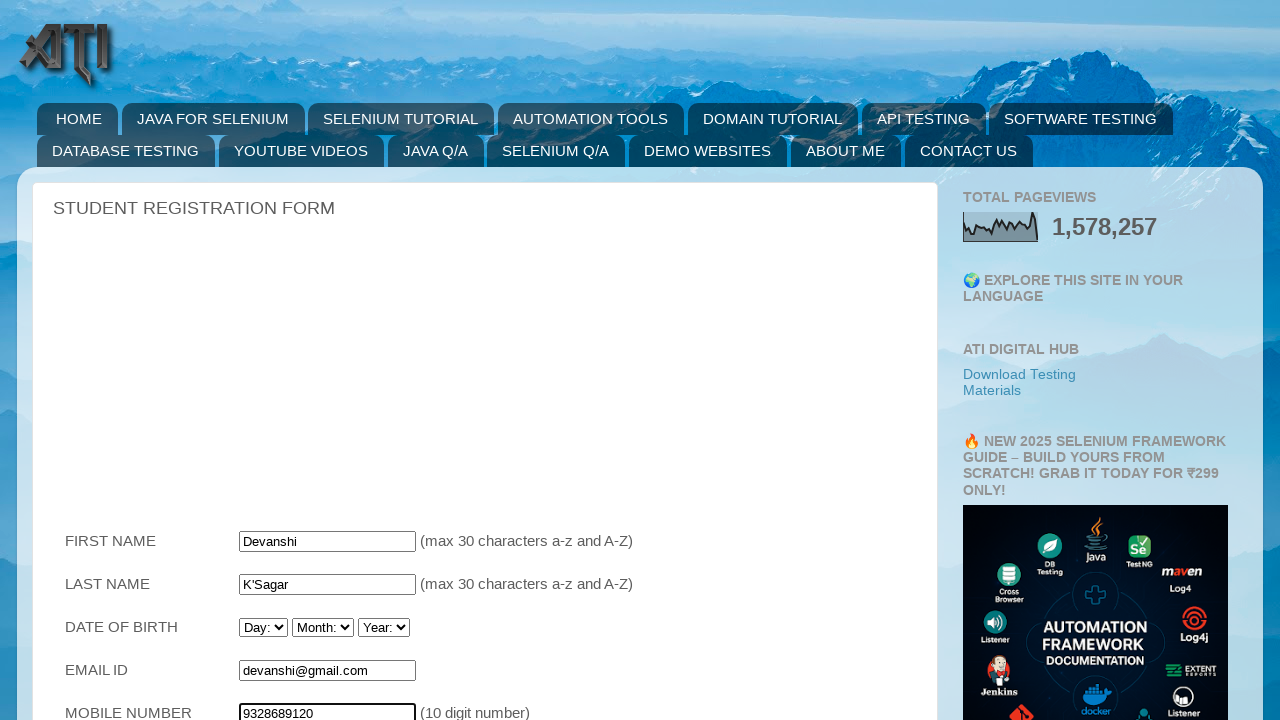

Selected Female gender at (364, 360) on input[value='Female']
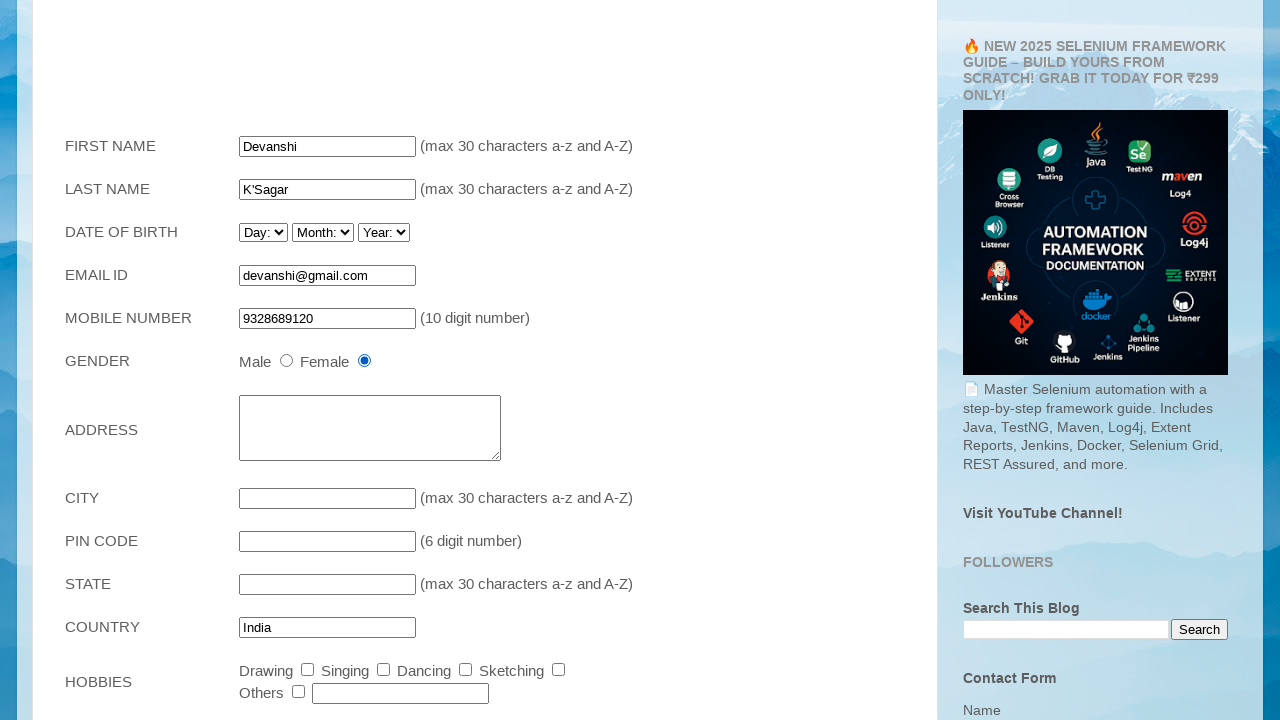

Filled address field with 'Bhestan' on textarea[name='Address']
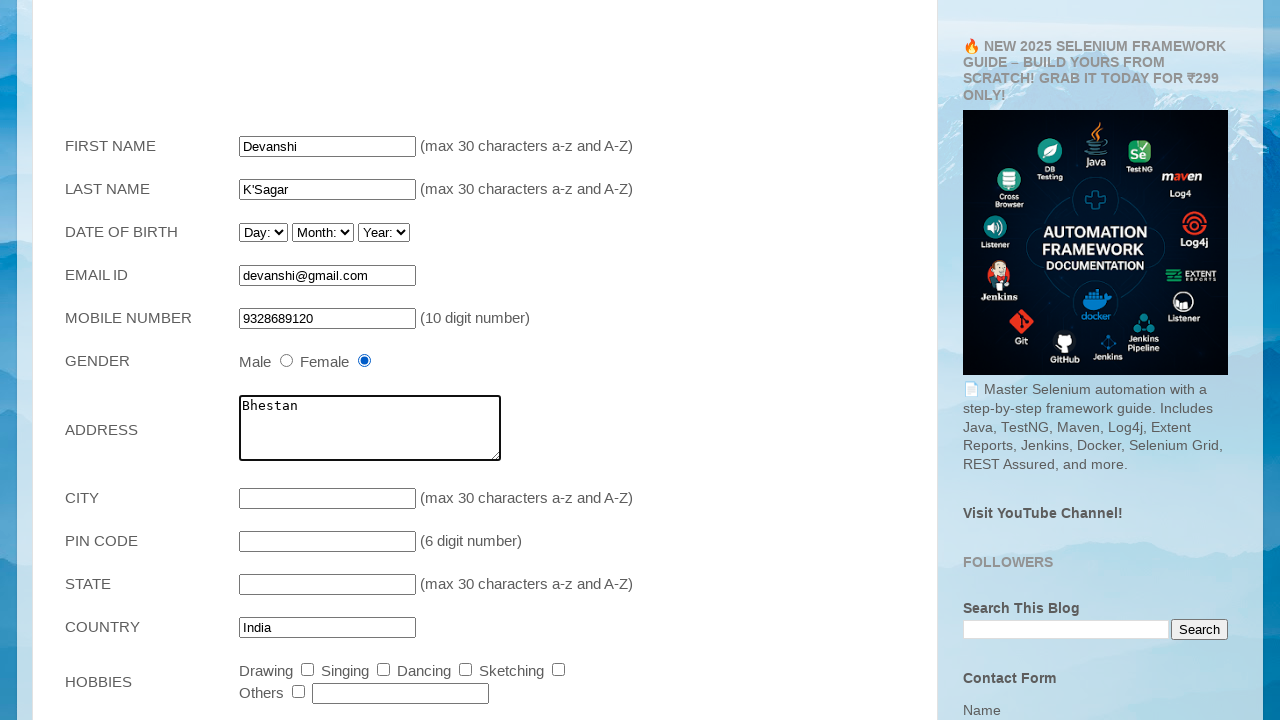

Filled city field with 'Surat' on input[name='City']
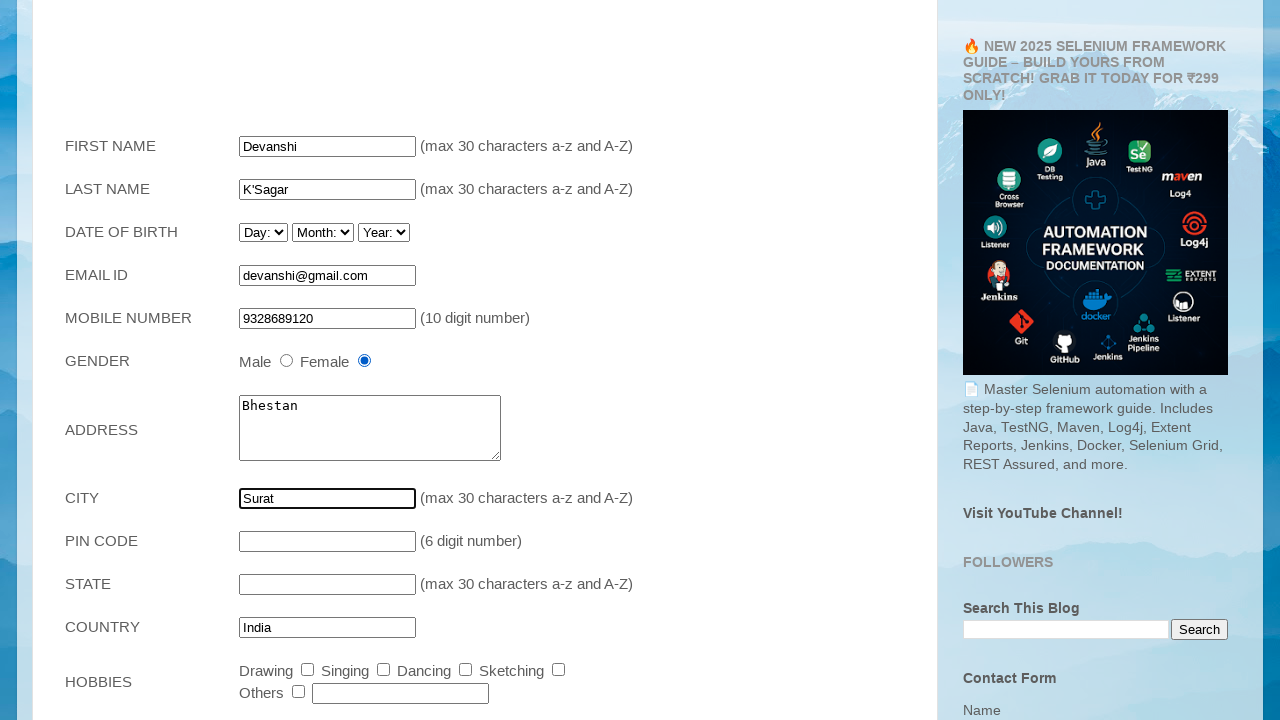

Filled pin code field with '395023' on input[name='Pin_Code']
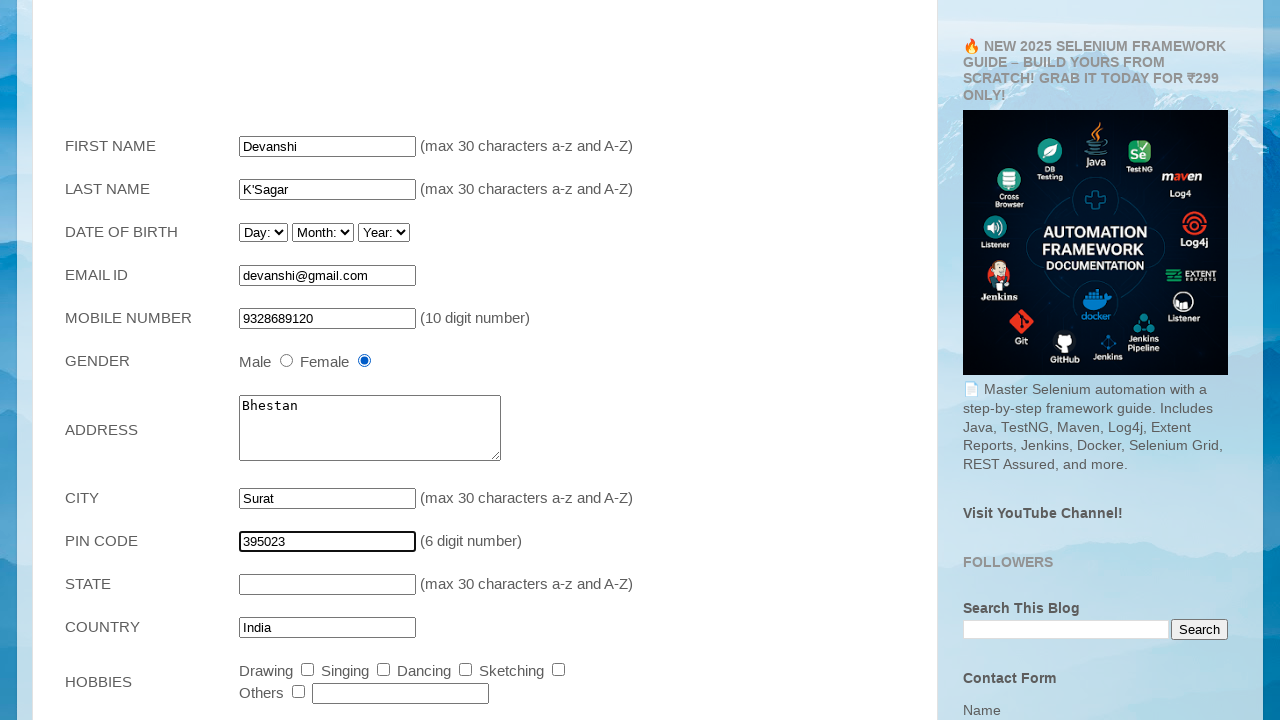

Filled state field with 'Gujarat' on input[name='State']
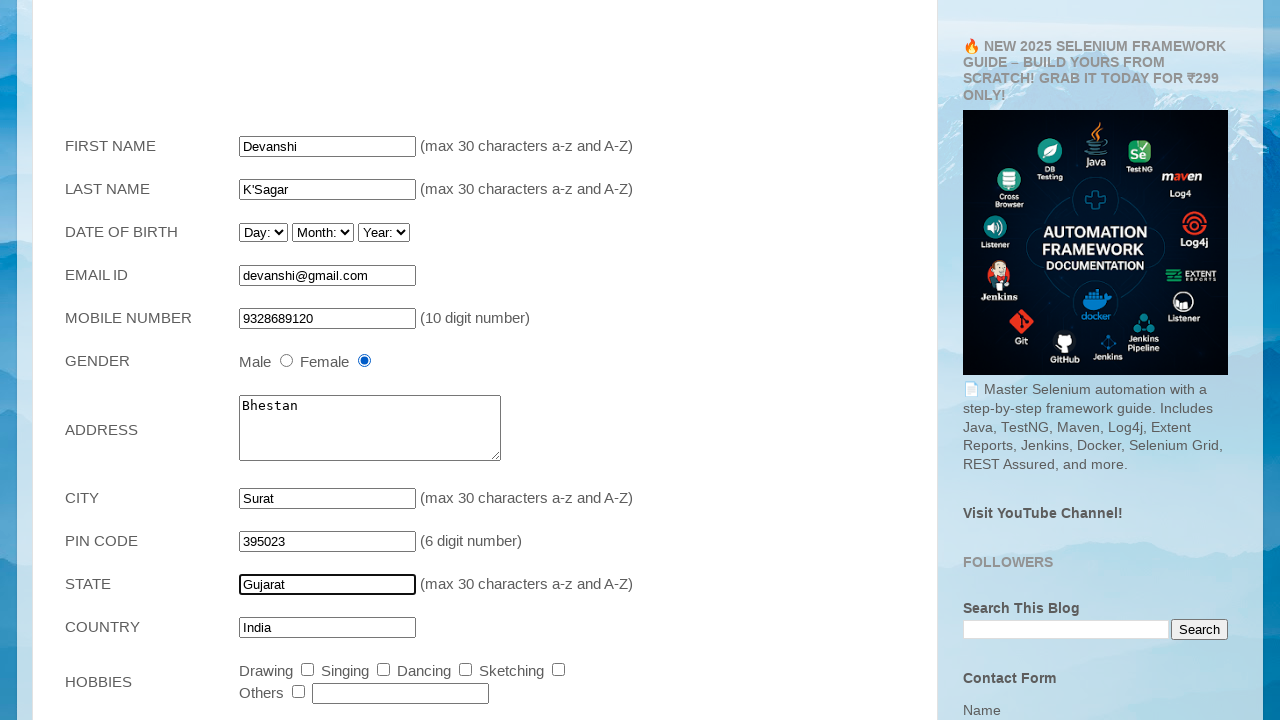

Selected Drawing hobby at (308, 670) on input[value='Drawing']
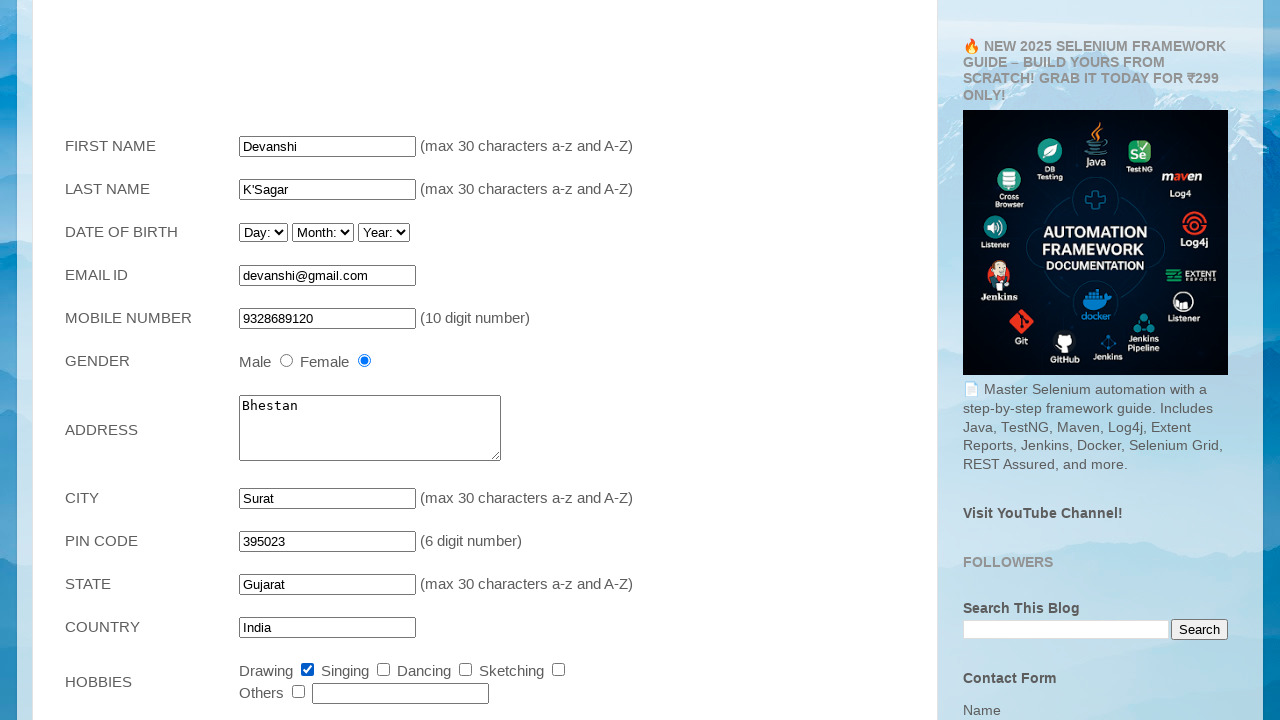

Selected Sketching hobby at (558, 670) on input[value='Sketching']
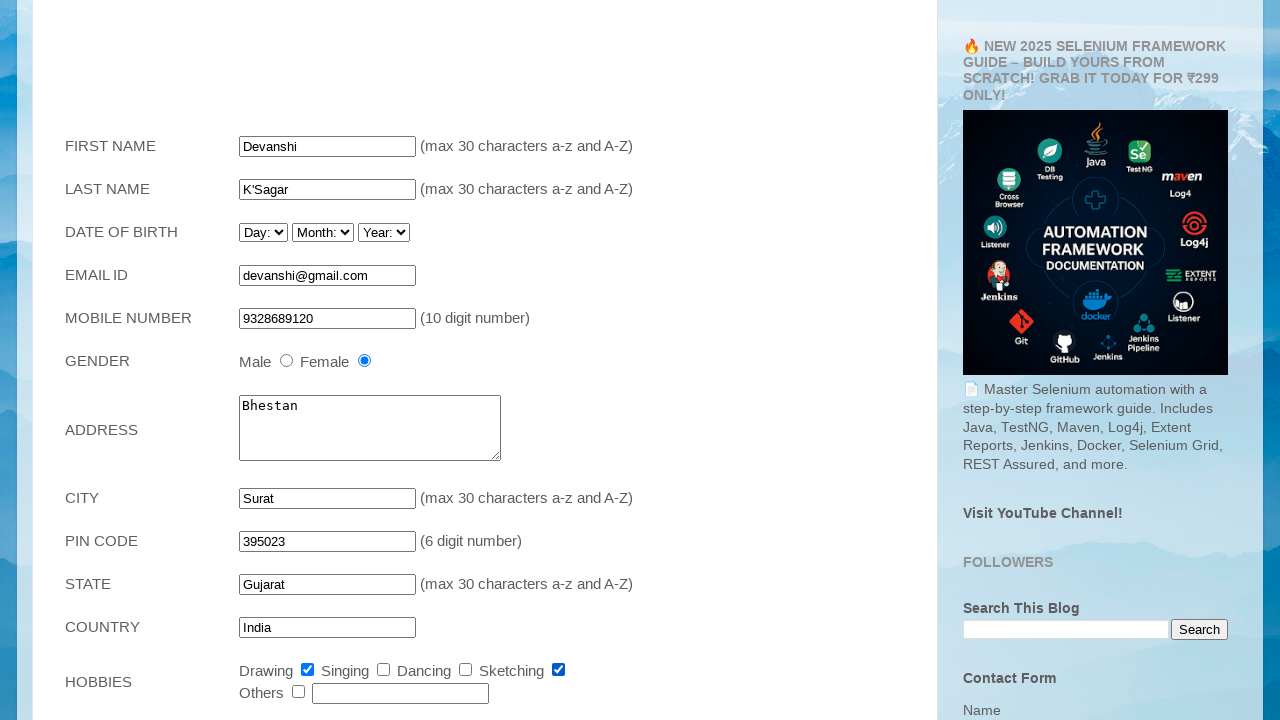

Selected BCA course at (284, 361) on input[name='BCA']
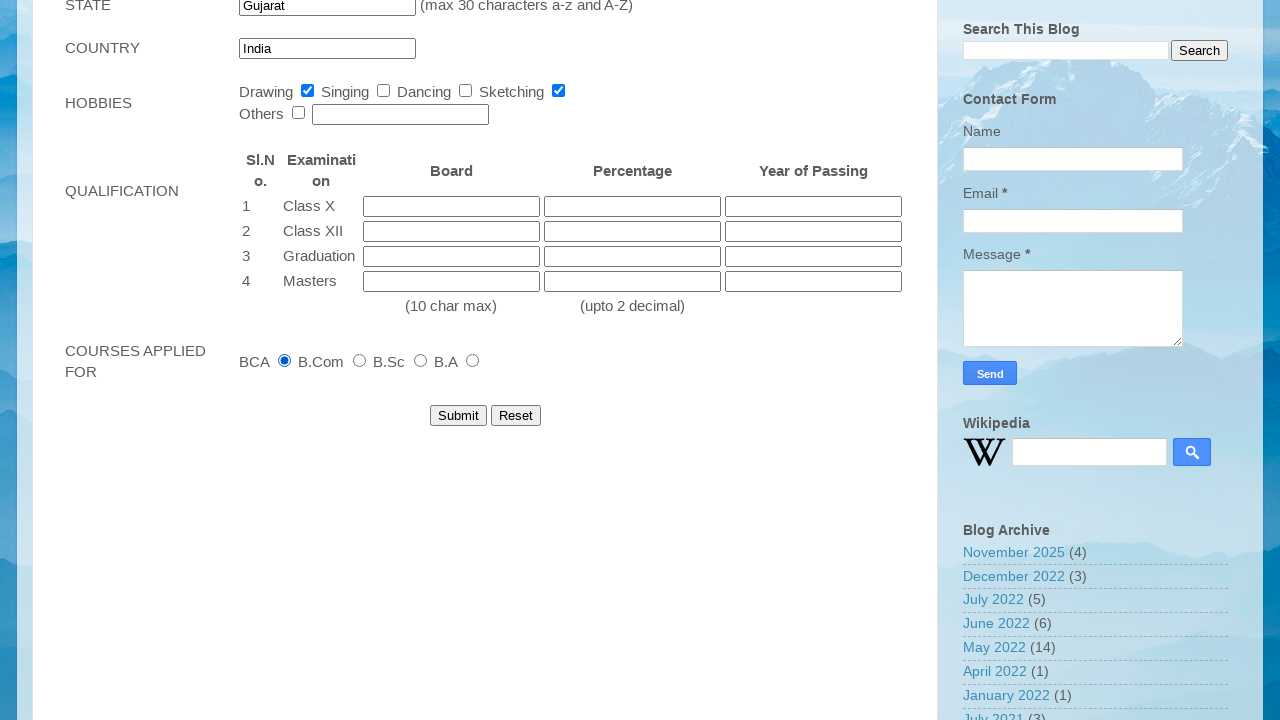

Filled Class X board field with 'GSEB' on input[name='ClassX_Board']
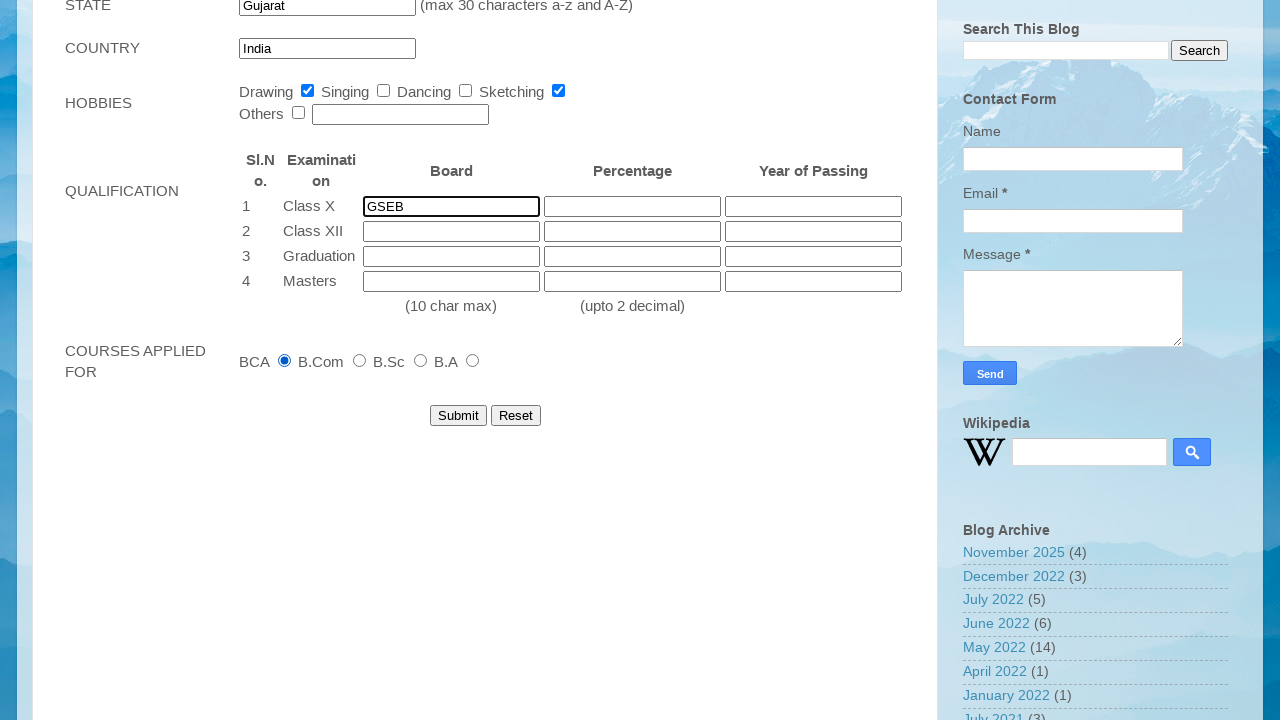

Filled Class XII board field with 'GHSEB' on input[name='ClassXII_Board']
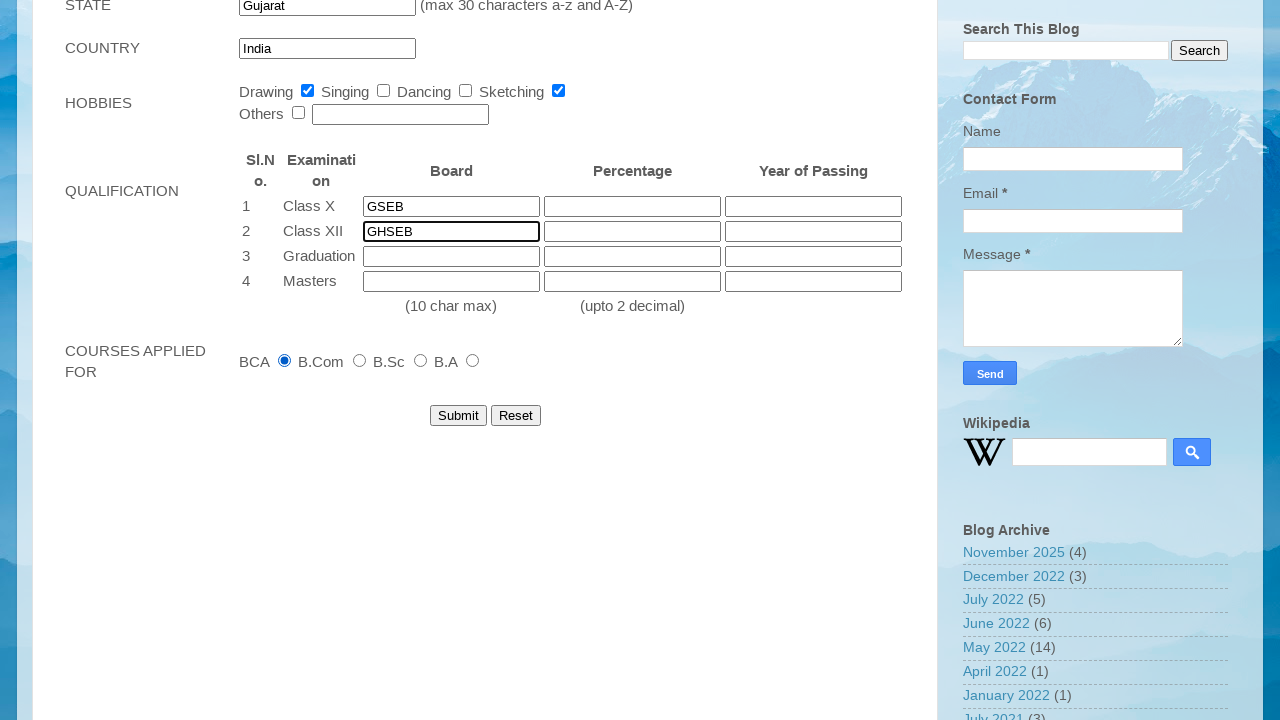

Filled Graduation board field with 'GHSEB' on input[name='Graduation_Board']
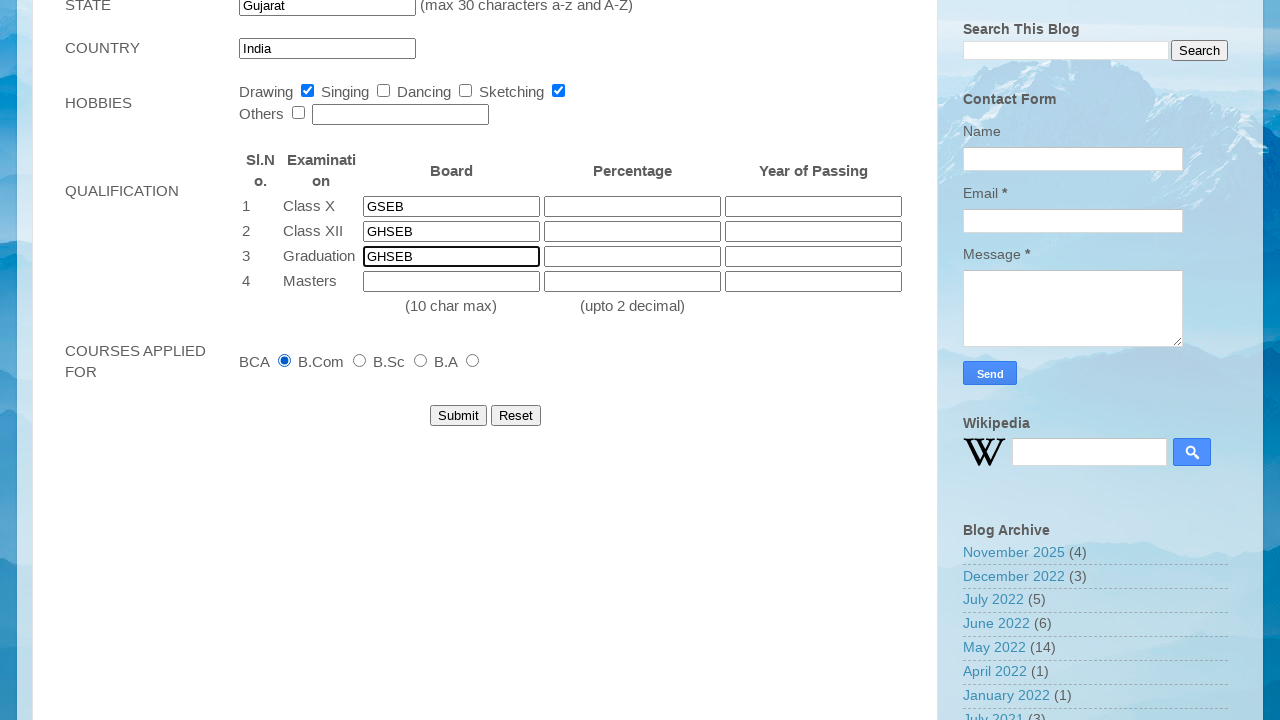

Filled Masters board field with 'GHSEB' on input[name='Masters_Board']
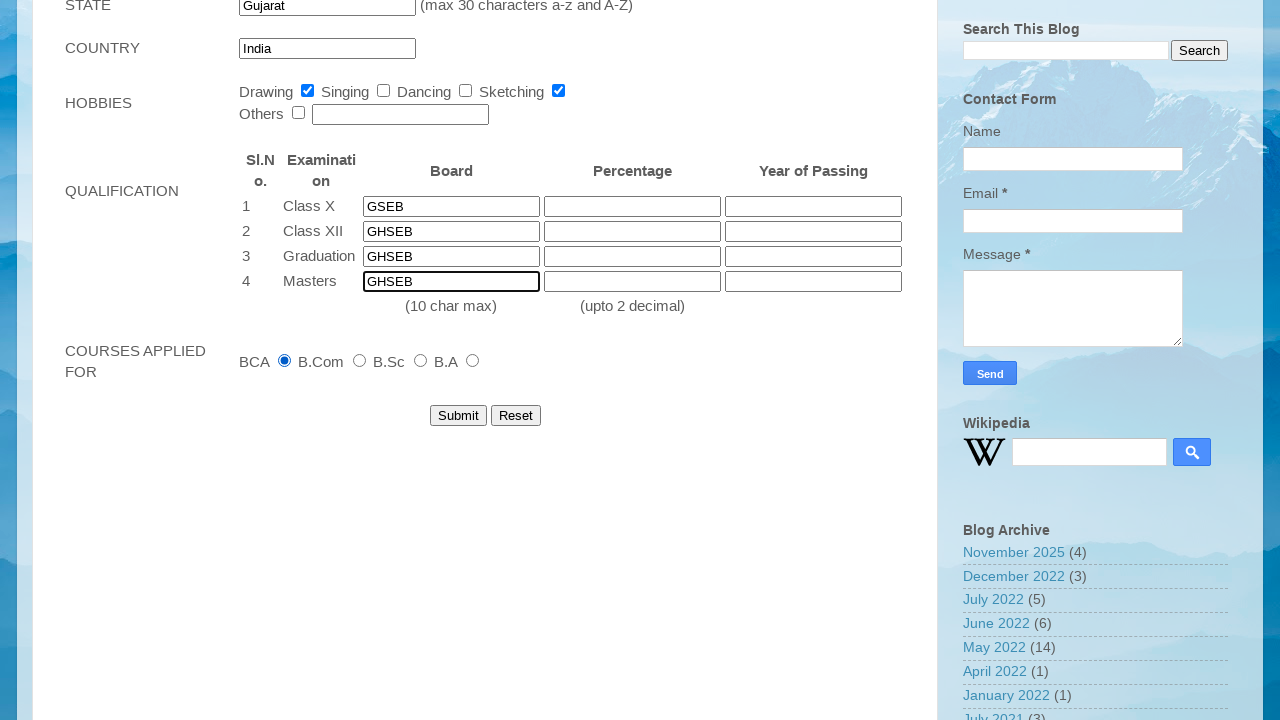

Filled Class X percentage field with '84%' on input[name='ClassX_Percentage']
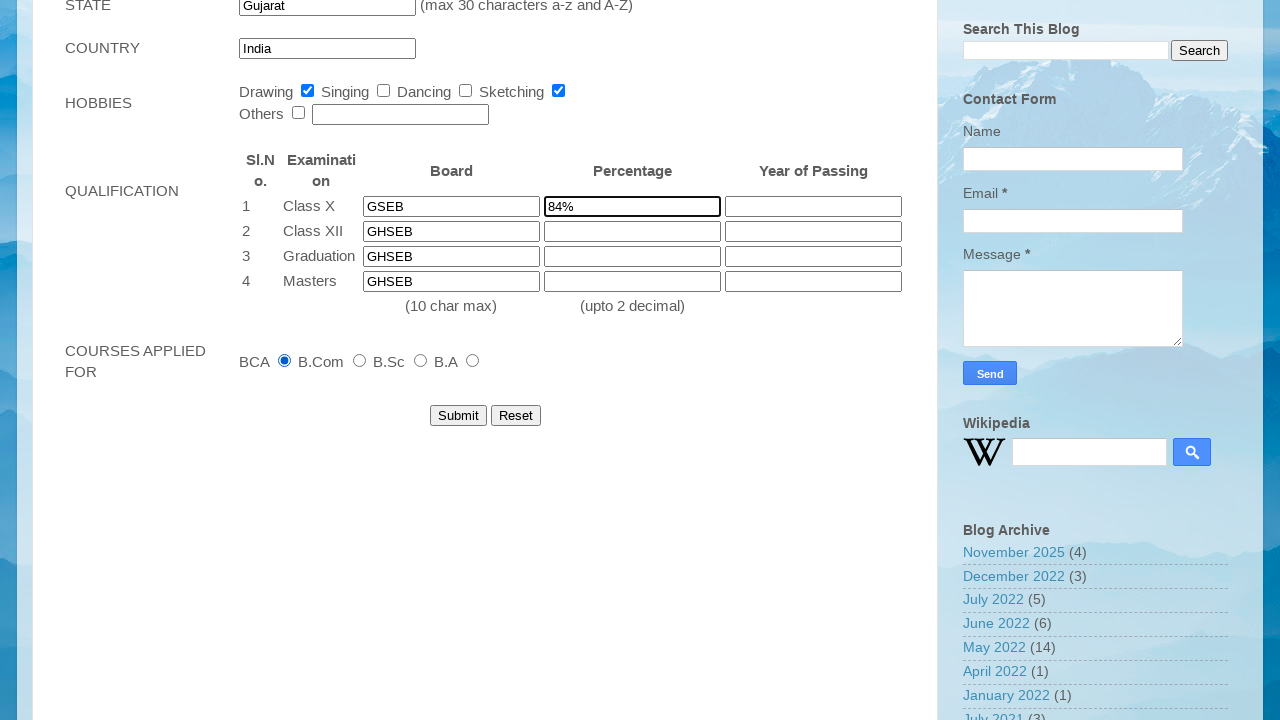

Filled Class XII percentage field with '88%' on input[name='ClassXII_Percentage']
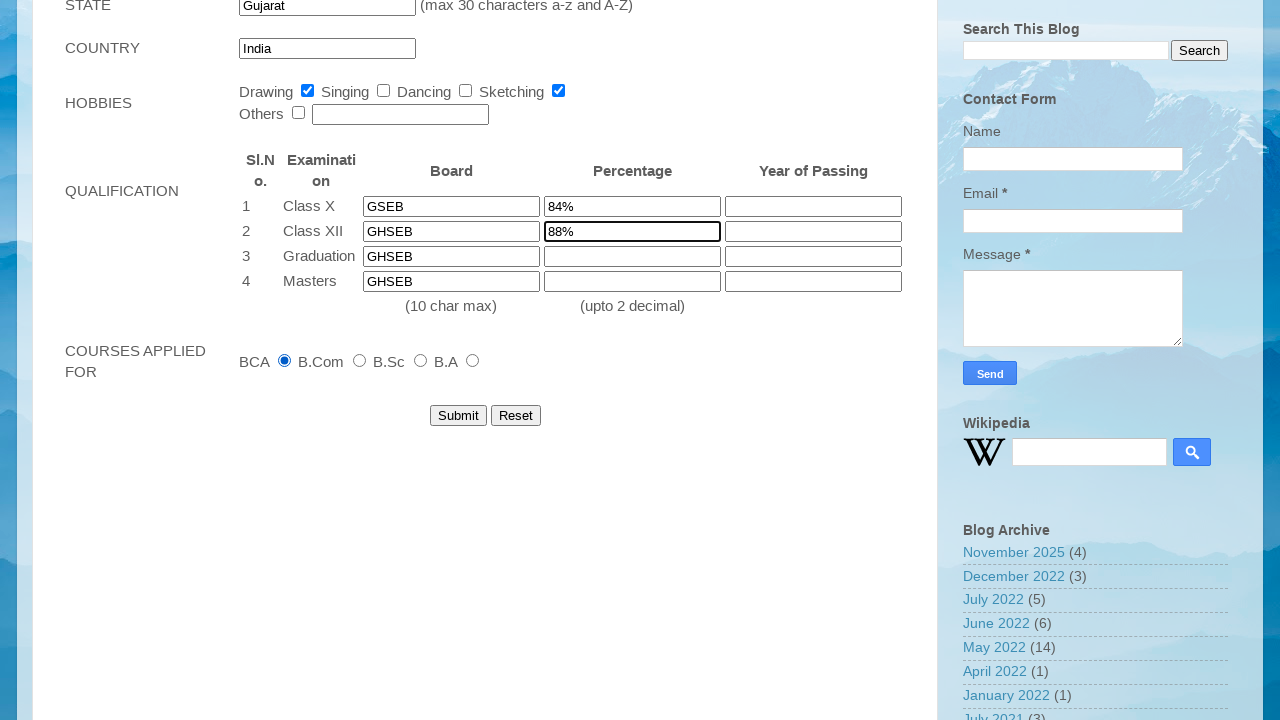

Filled Graduation percentage field with '84%' on input[name='Graduation_Percentage']
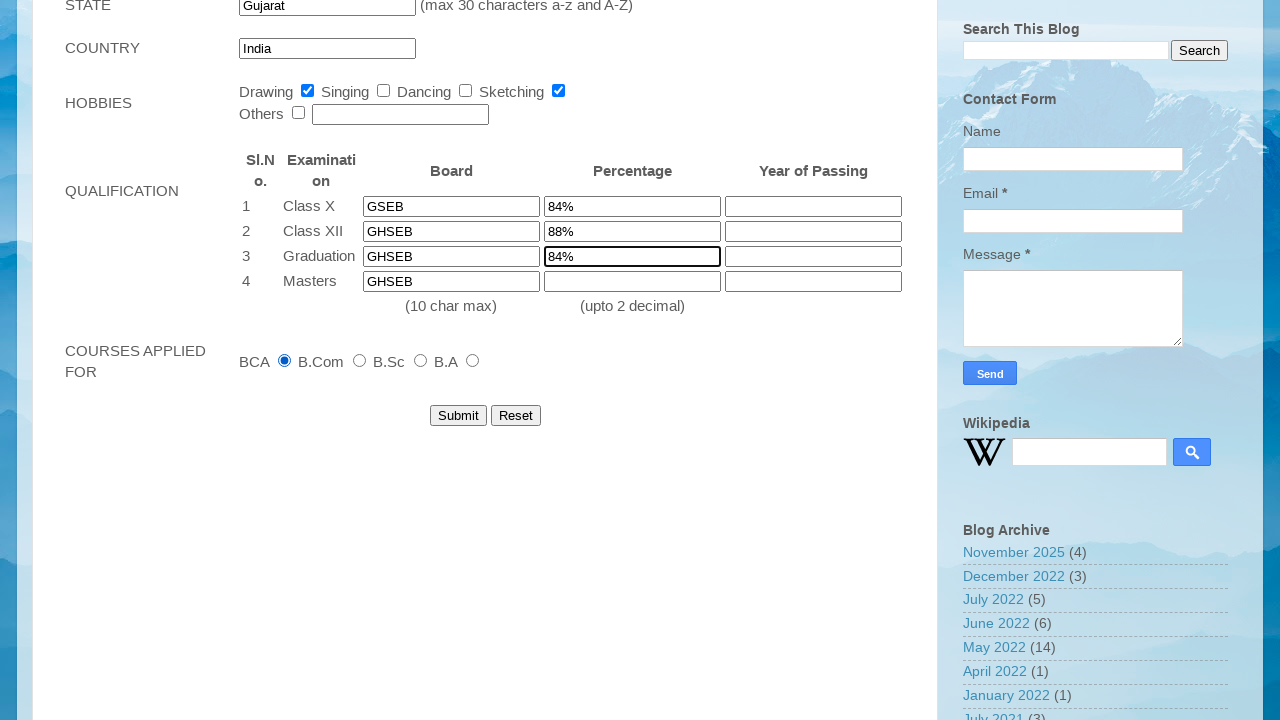

Filled Masters percentage field with 'Pursuing' on input[name='Masters_Percentage']
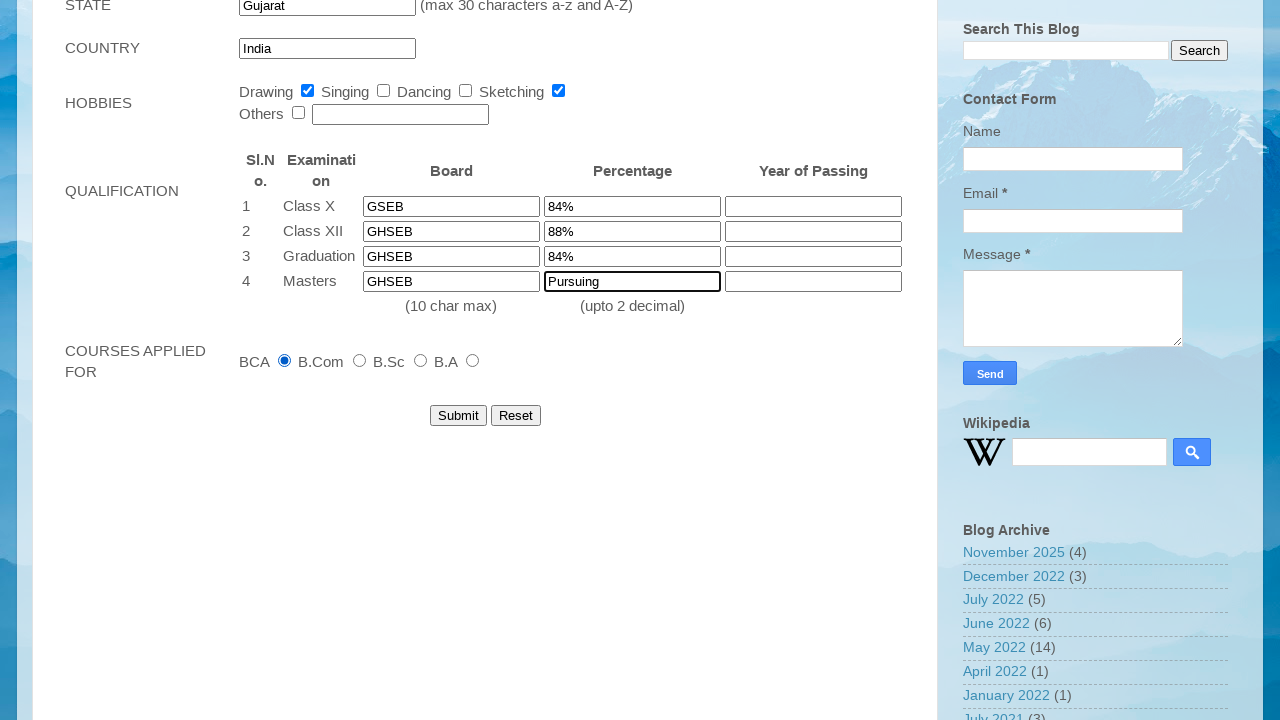

Filled Class X year of passing field with '2017' on input[name='ClassX_YrOfPassing']
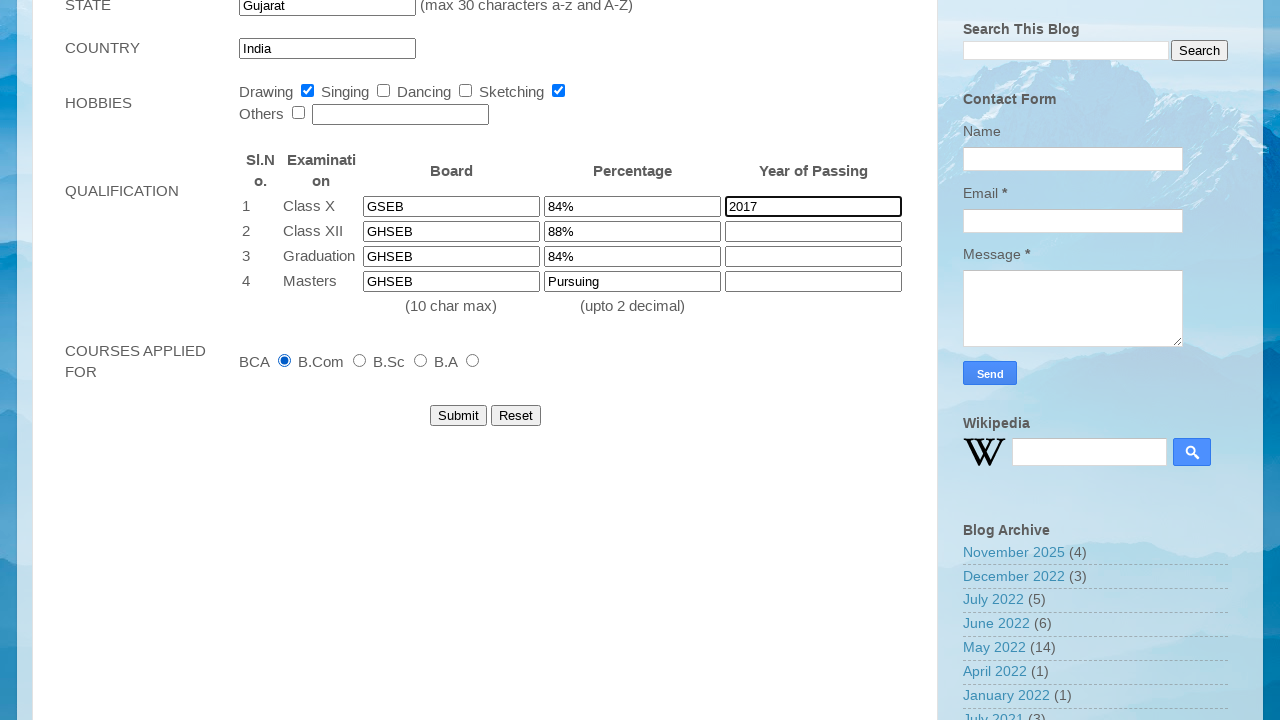

Filled Class XII year of passing field with '2019' on input[name='ClassXII_YrOfPassing']
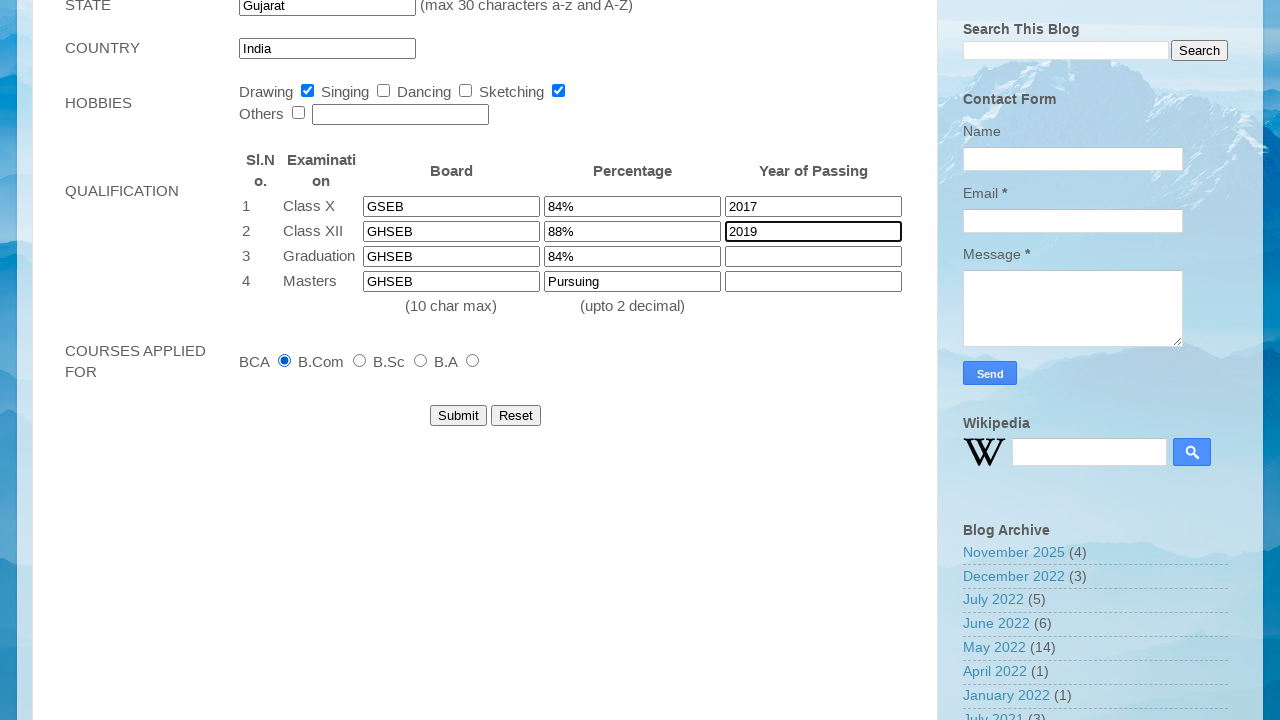

Filled Graduation year of passing field with '2022' on input[name='Graduation_YrOfPassing']
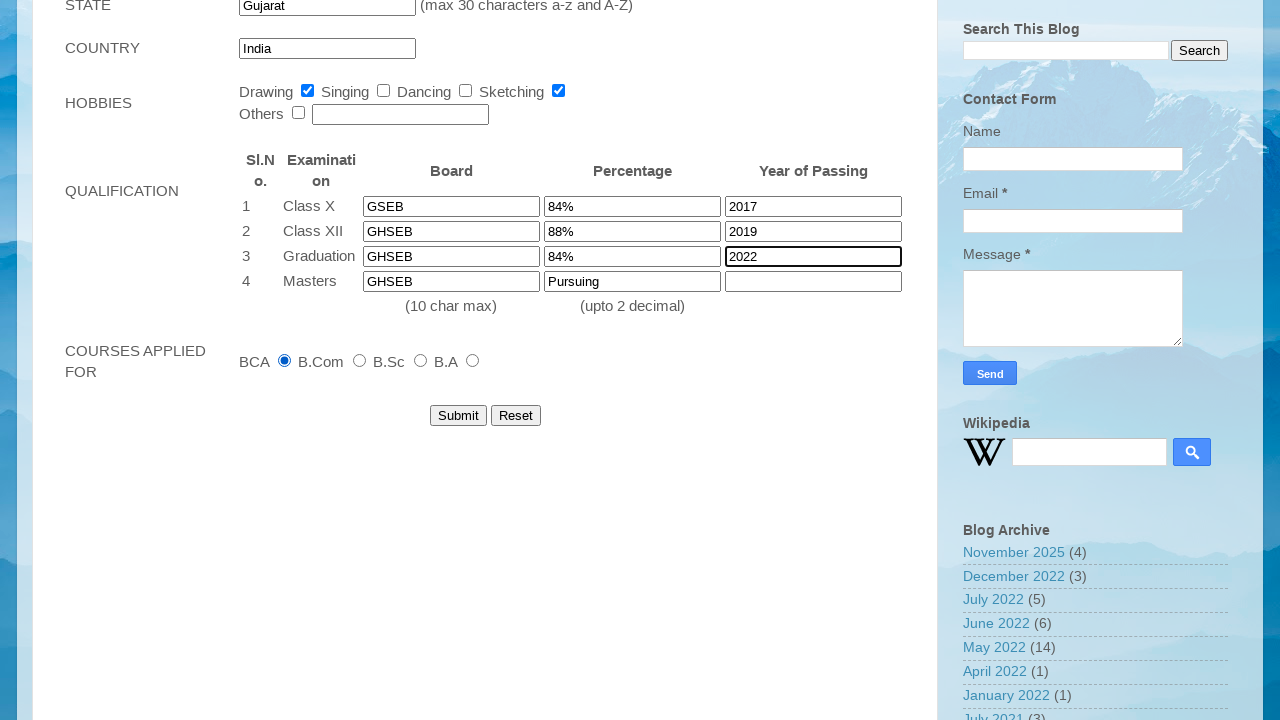

Filled Masters year of passing field with '2024' on input[name='Masters_YrOfPassing']
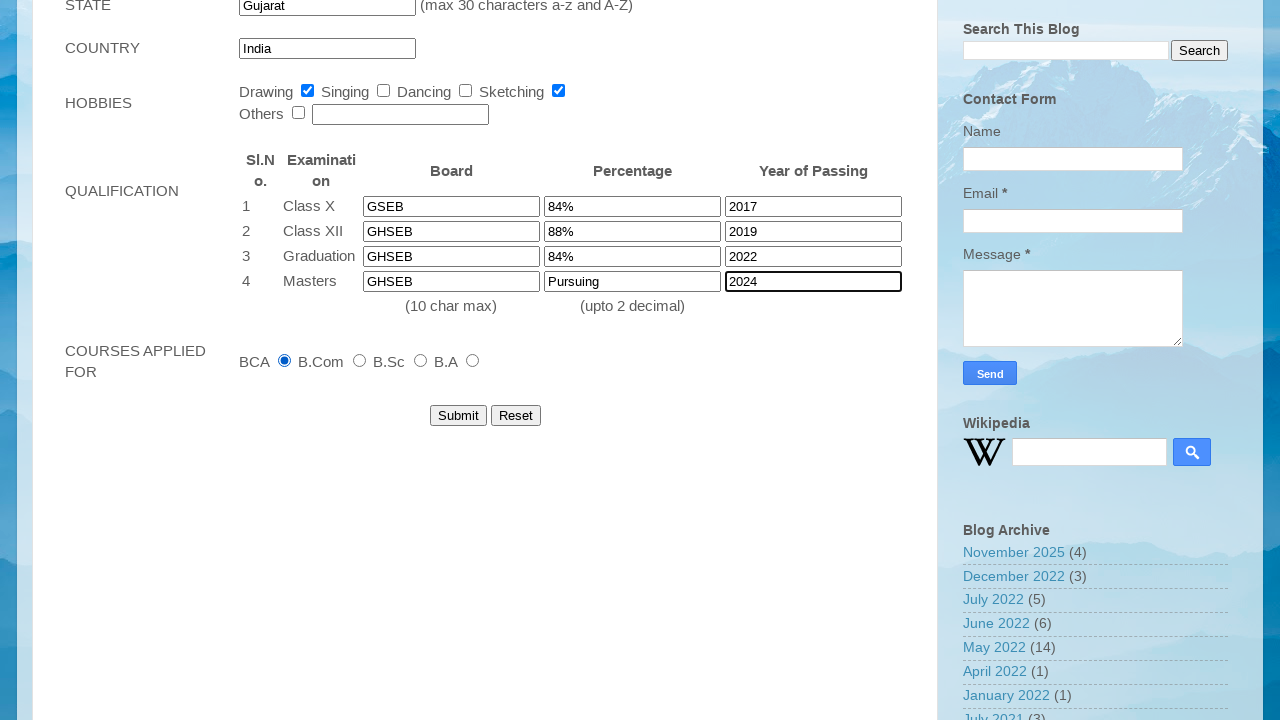

Selected day from birthday dropdown (index 10) on #Birthday_Day
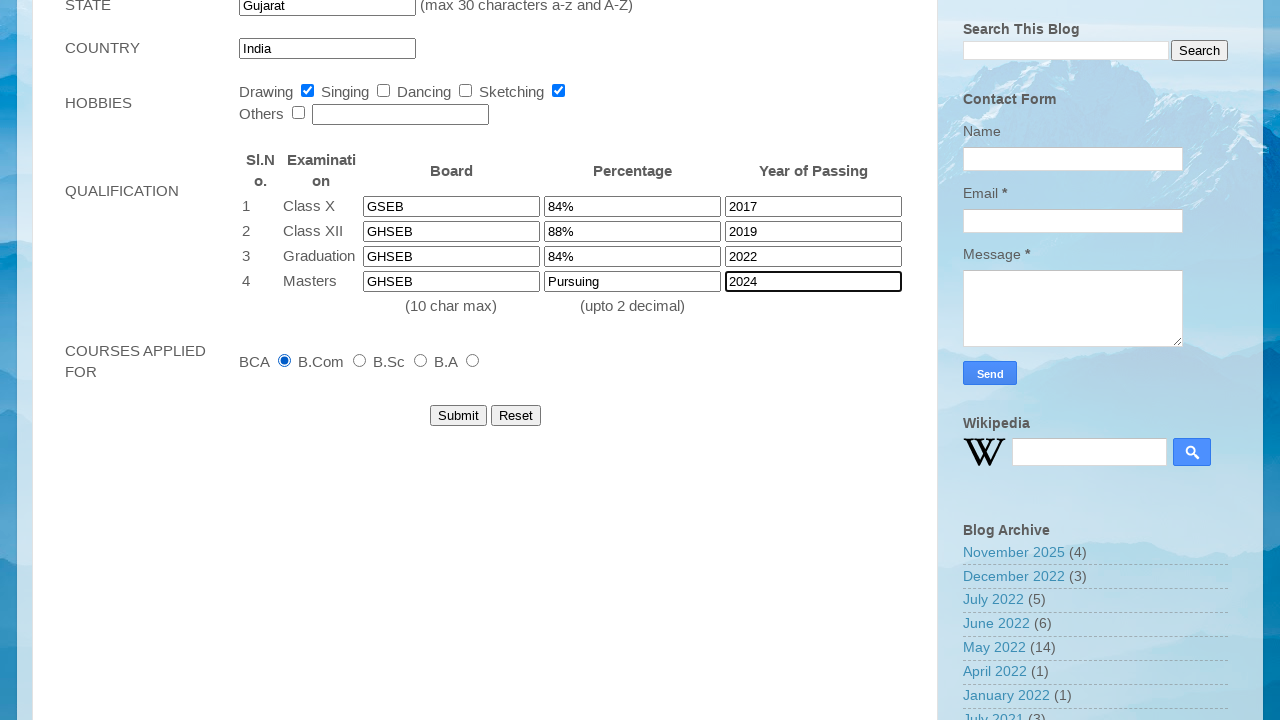

Selected month from birthday dropdown (index 10) on #Birthday_Month
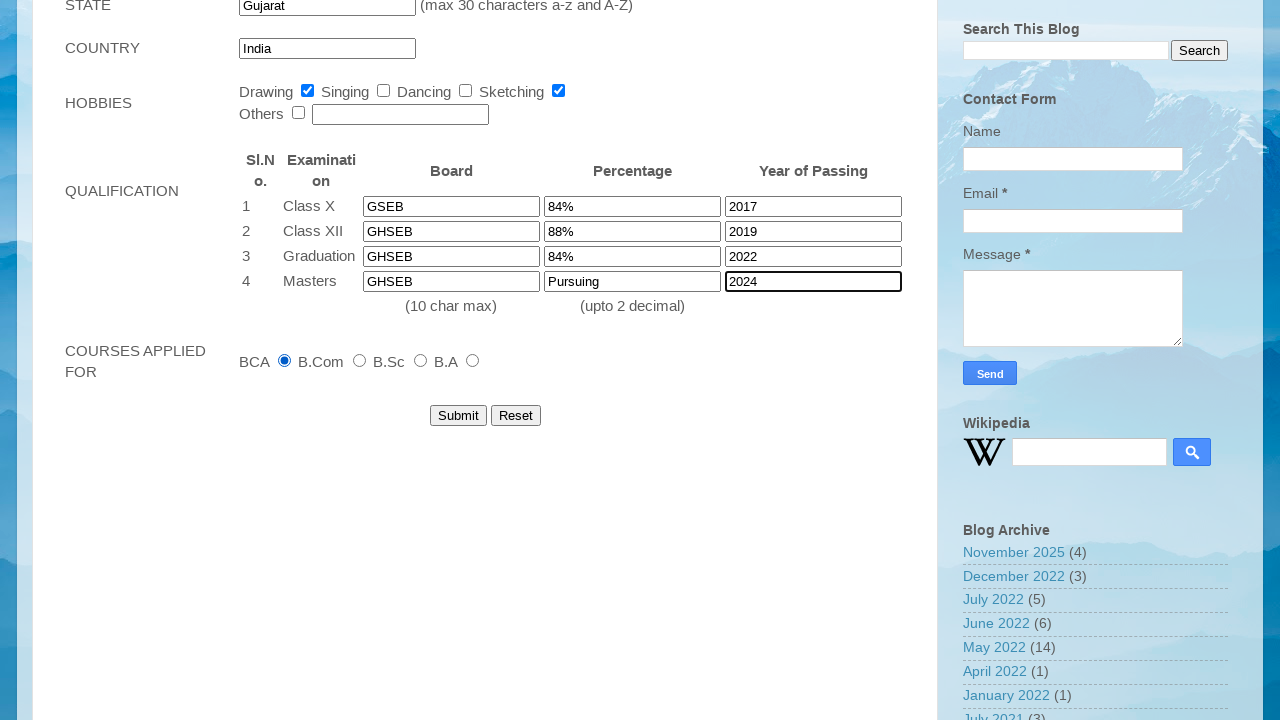

Selected year from birthday dropdown (index 12) on #Birthday_Year
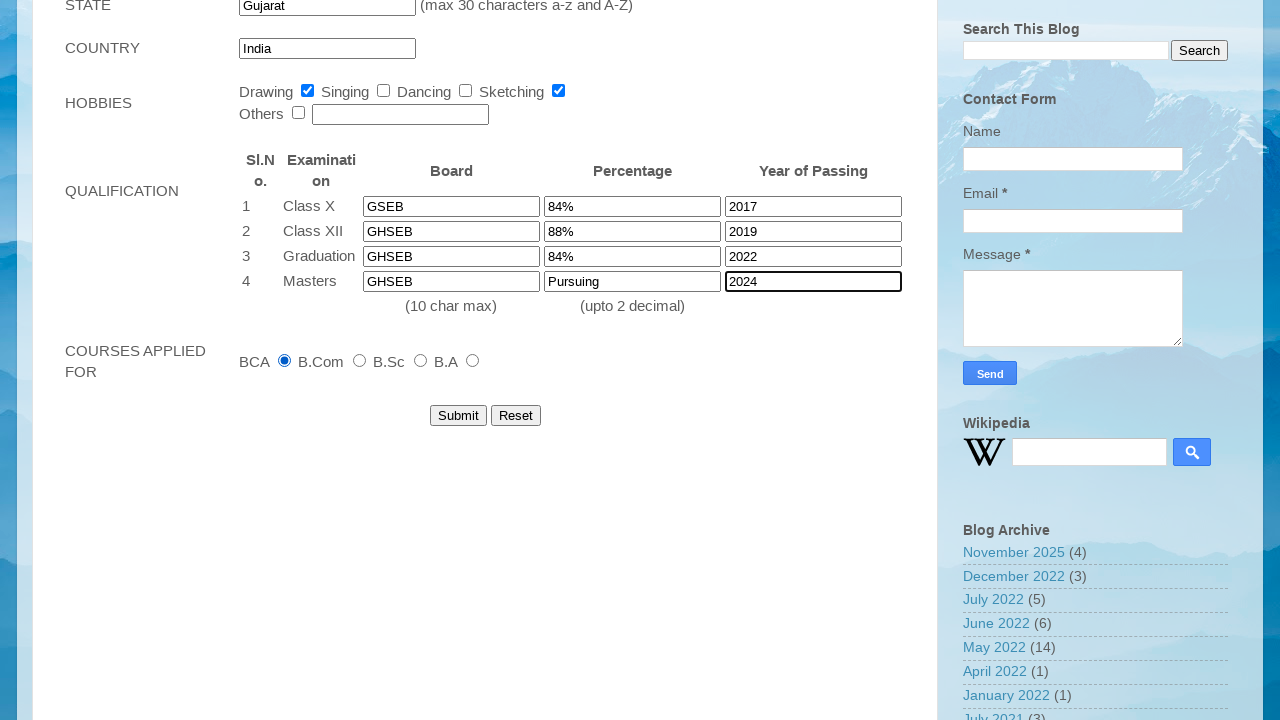

Clicked Submit button to submit the student registration form at (458, 416) on input[value='Submit']
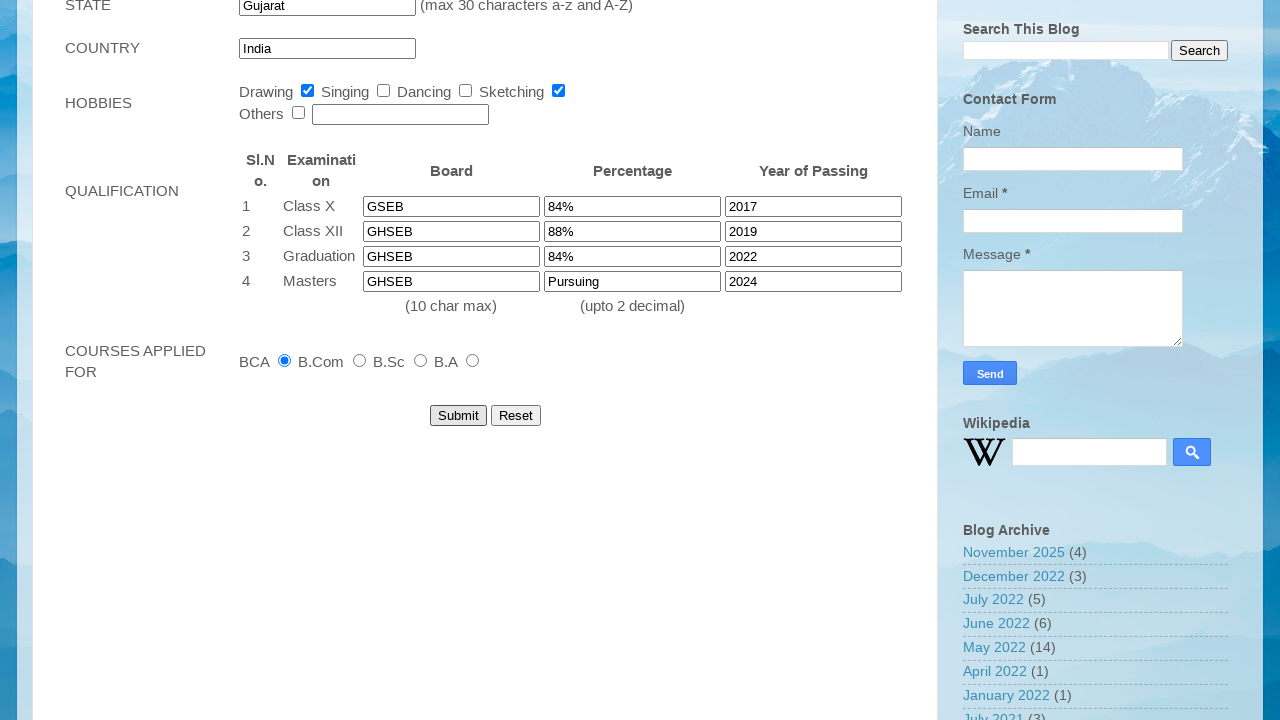

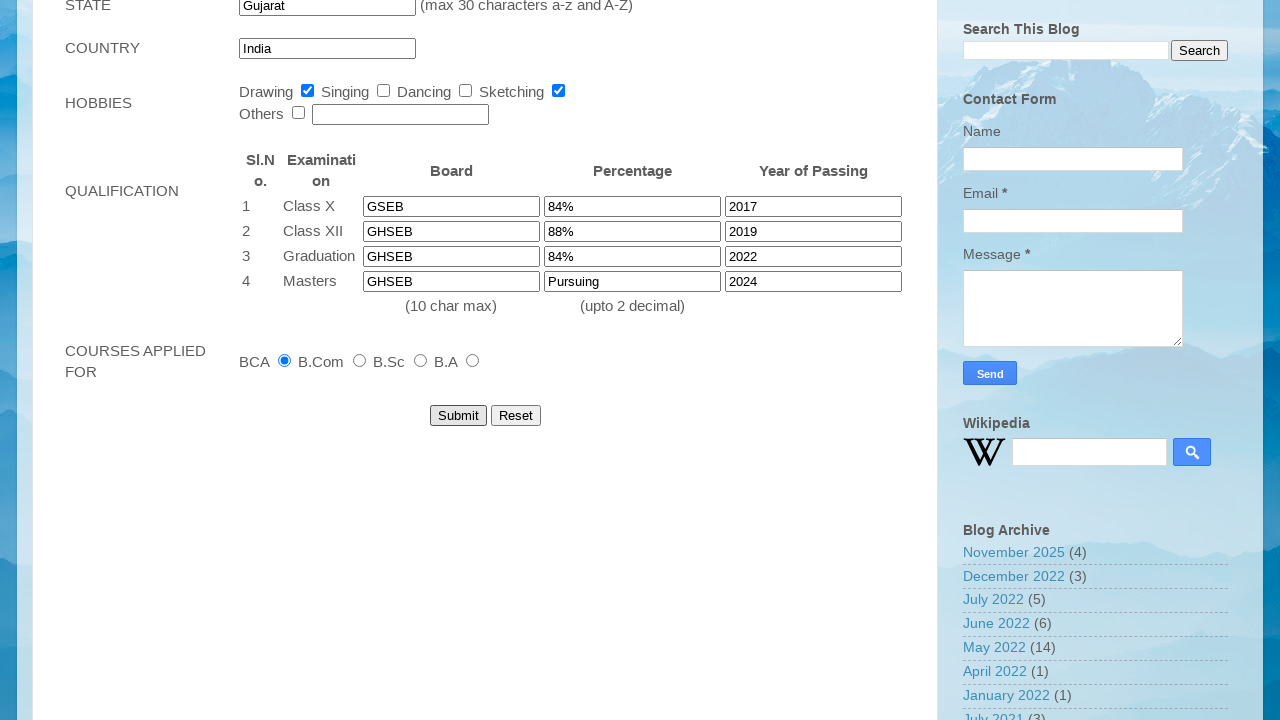